Tests JavaScript alert handling by clicking buttons to trigger different types of alerts (simple alert, confirmation, and prompt) and interacting with them

Starting URL: https://the-internet.herokuapp.com/javascript_alerts

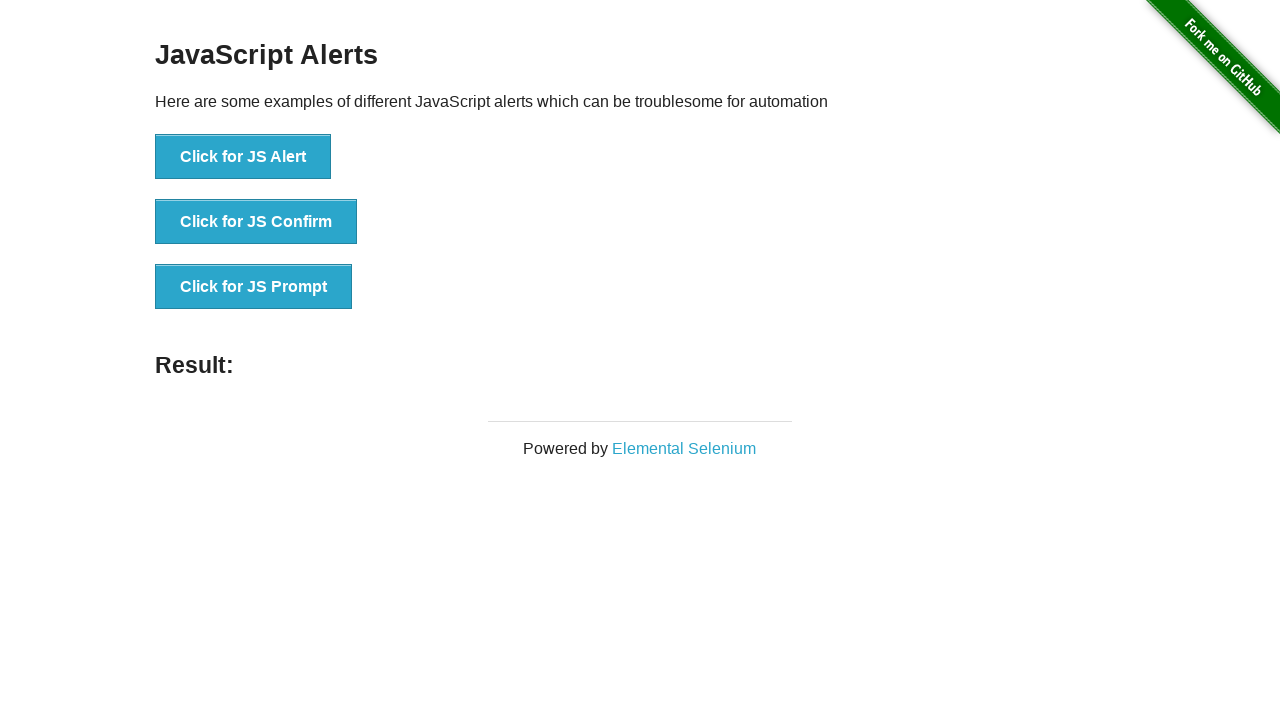

Clicked button to trigger simple JavaScript alert at (243, 157) on xpath=//button[text()='Click for JS Alert']
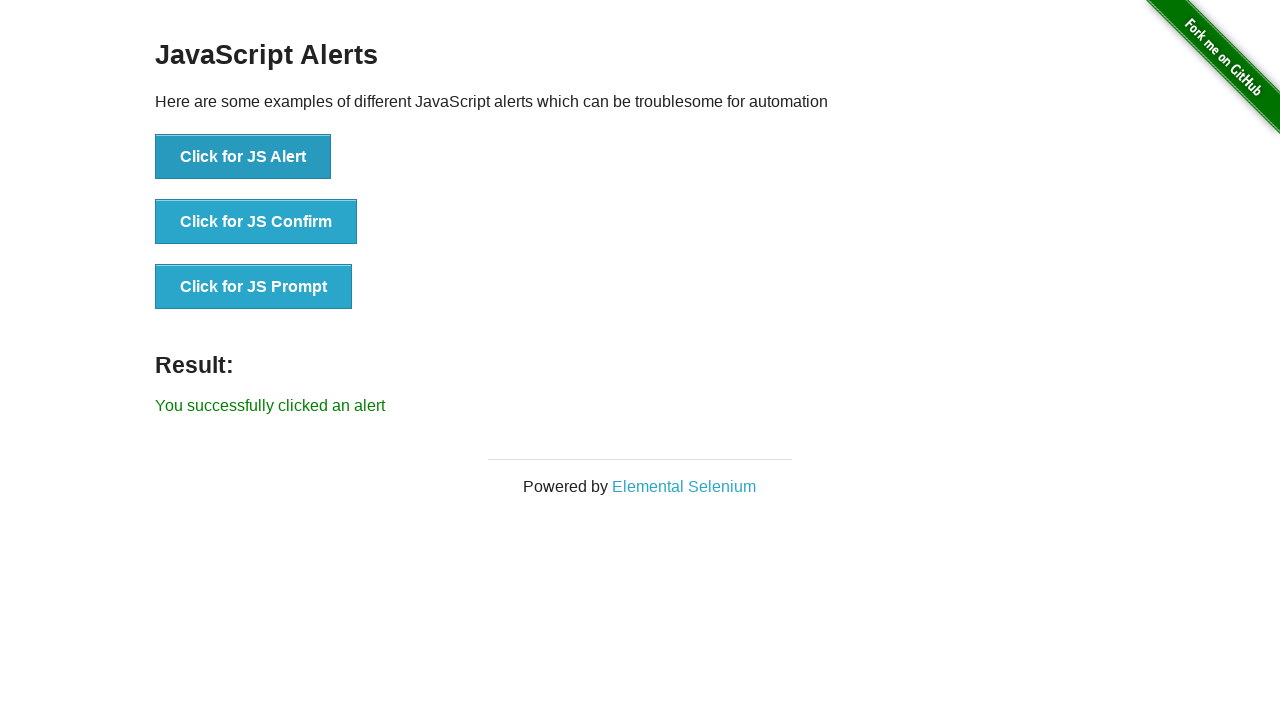

Set up dialog handler to accept alerts
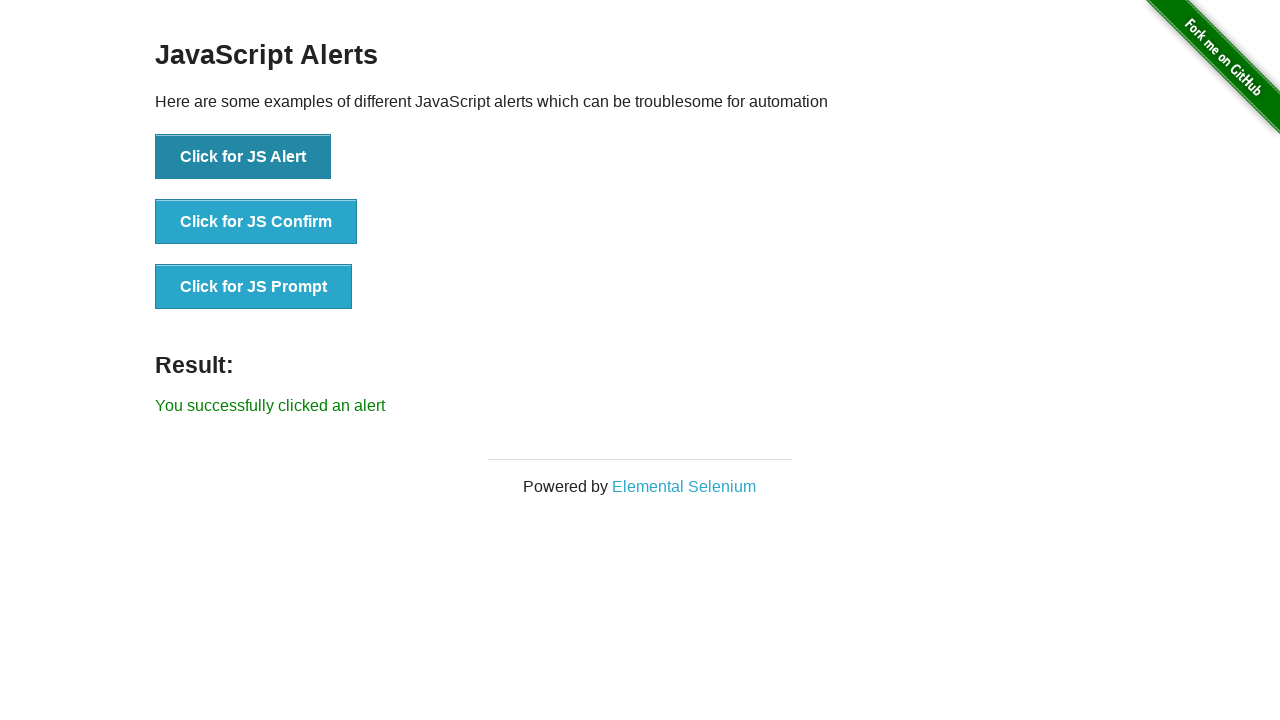

Waited for alert to be processed
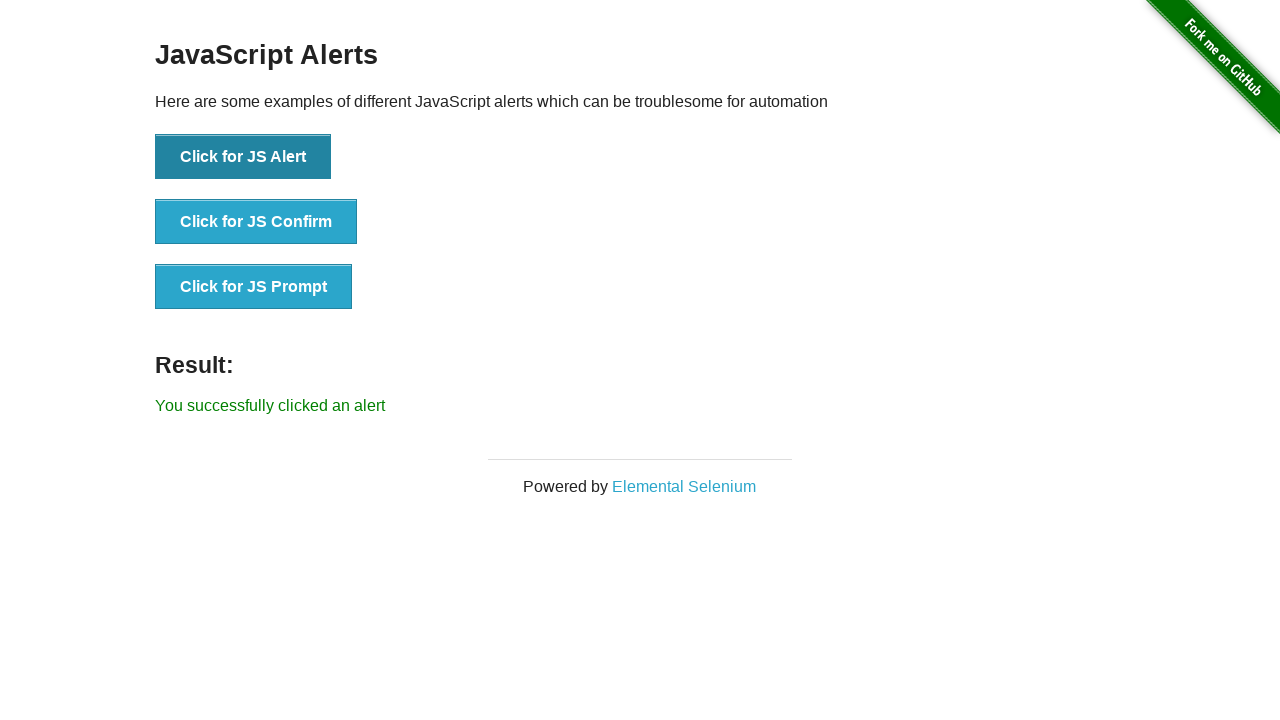

Clicked button to trigger JavaScript confirm dialog at (256, 222) on xpath=//button[text()='Click for JS Confirm']
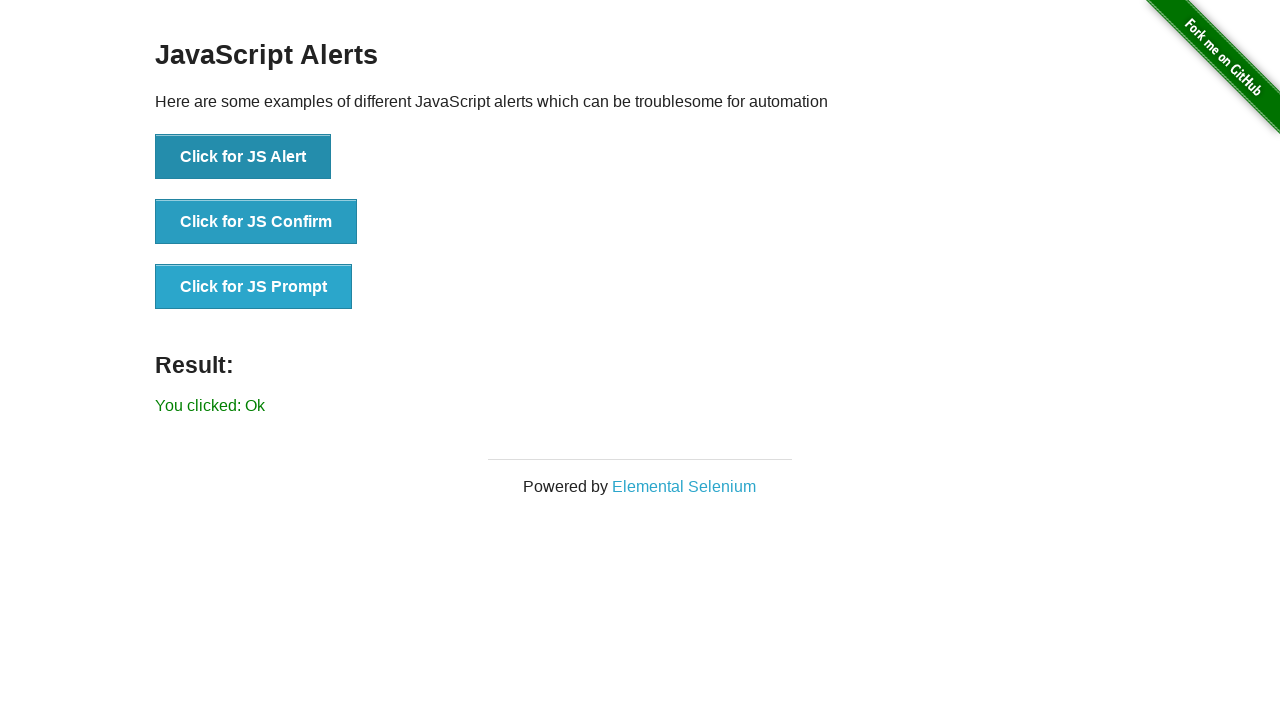

Set up dialog handler to dismiss confirm dialogs
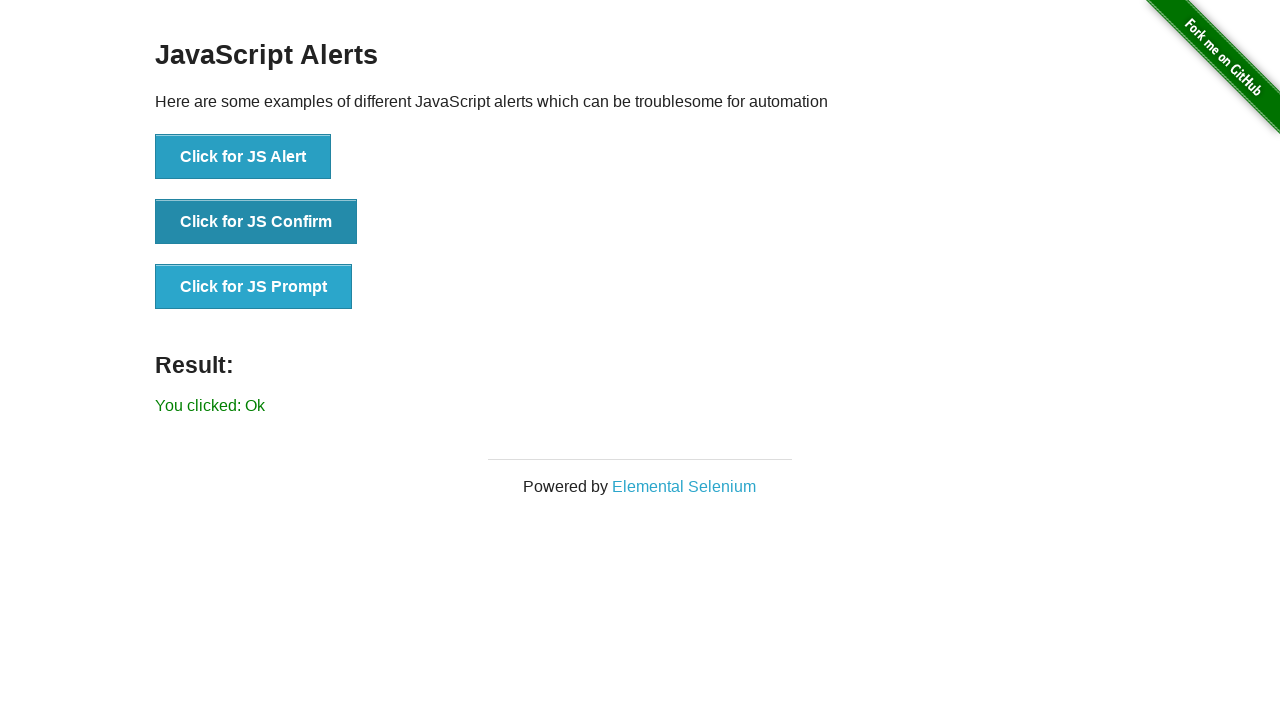

Waited for confirm dialog to be processed
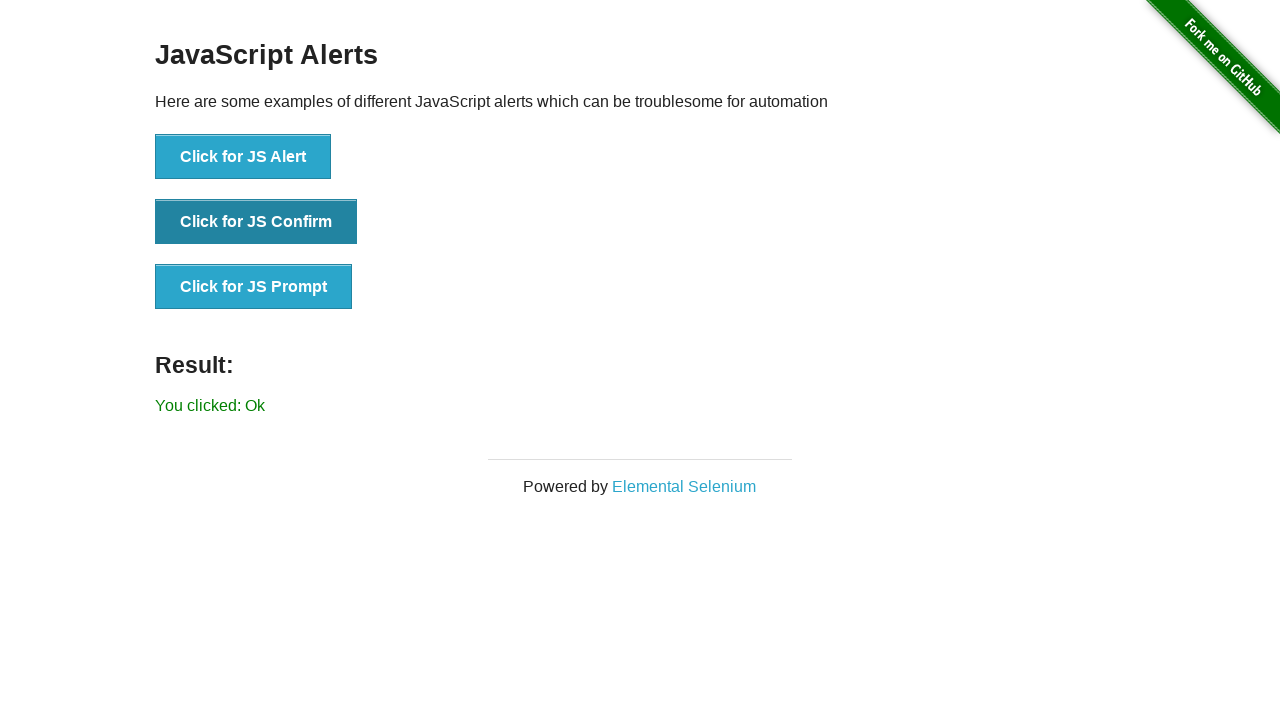

Clicked button to trigger JavaScript prompt dialog at (254, 287) on xpath=//button[normalize-space()='Click for JS Prompt']
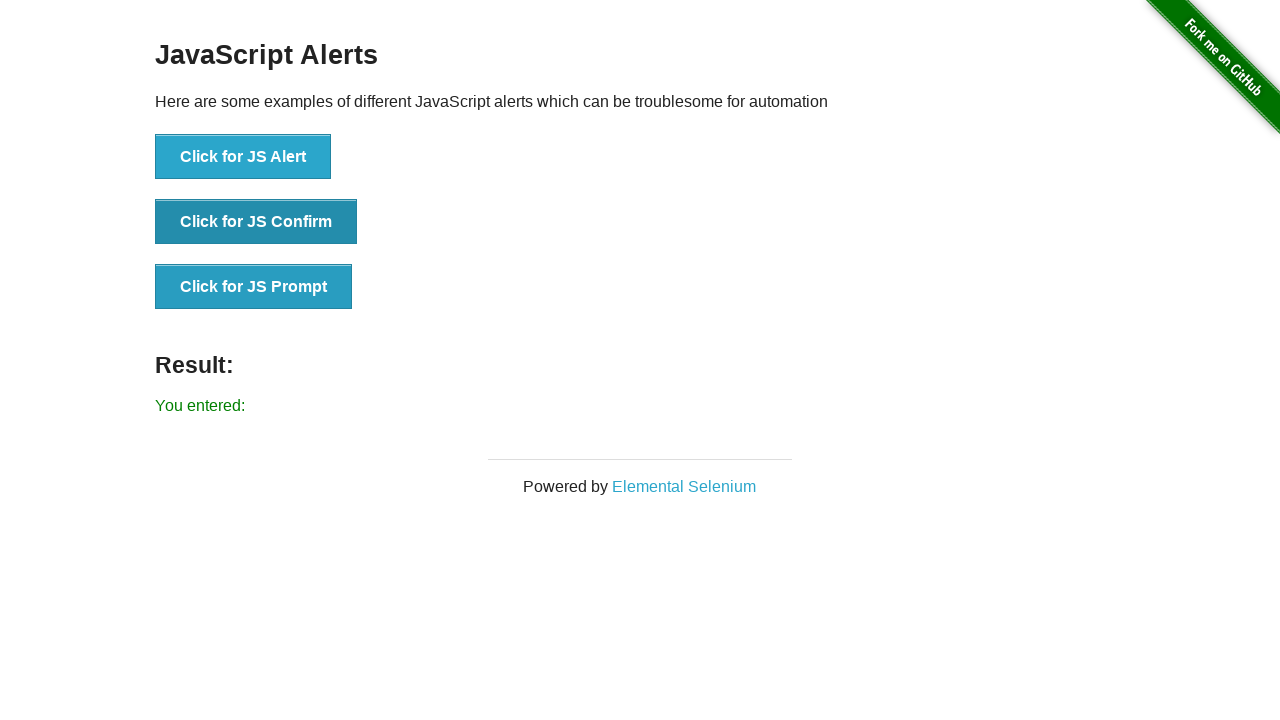

Set up dialog handler to accept prompt and closed prompt dialog
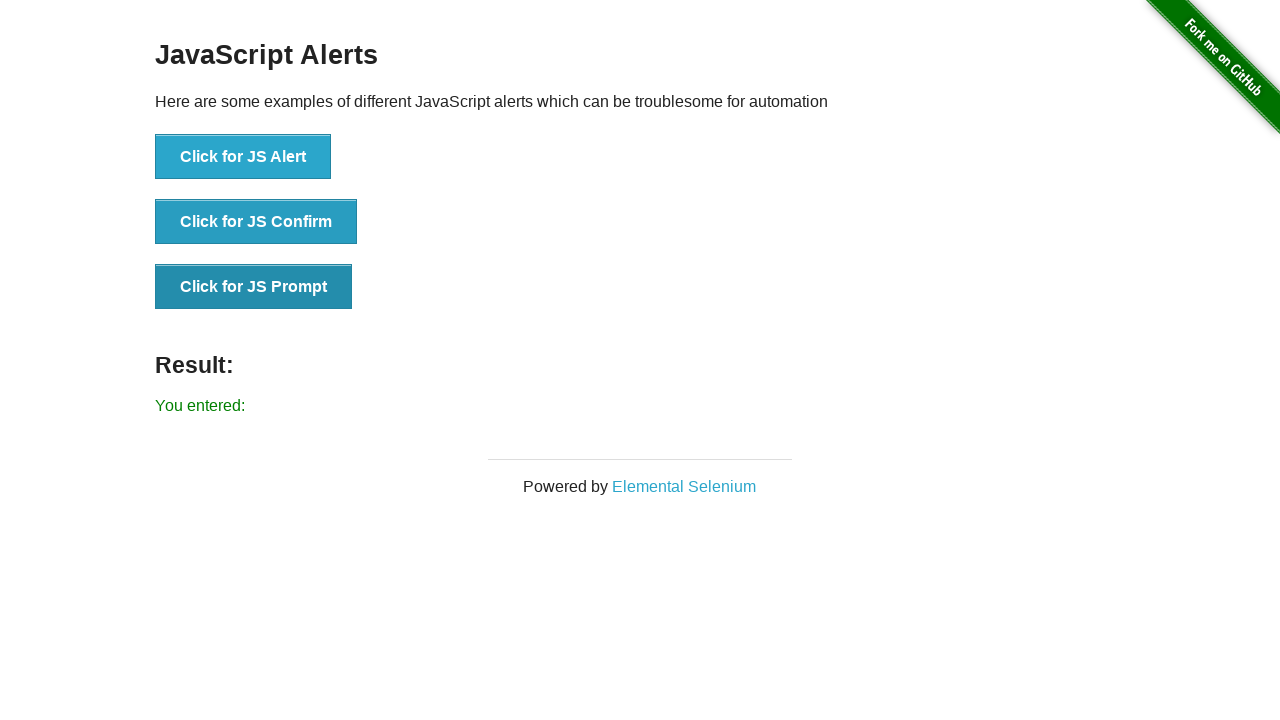

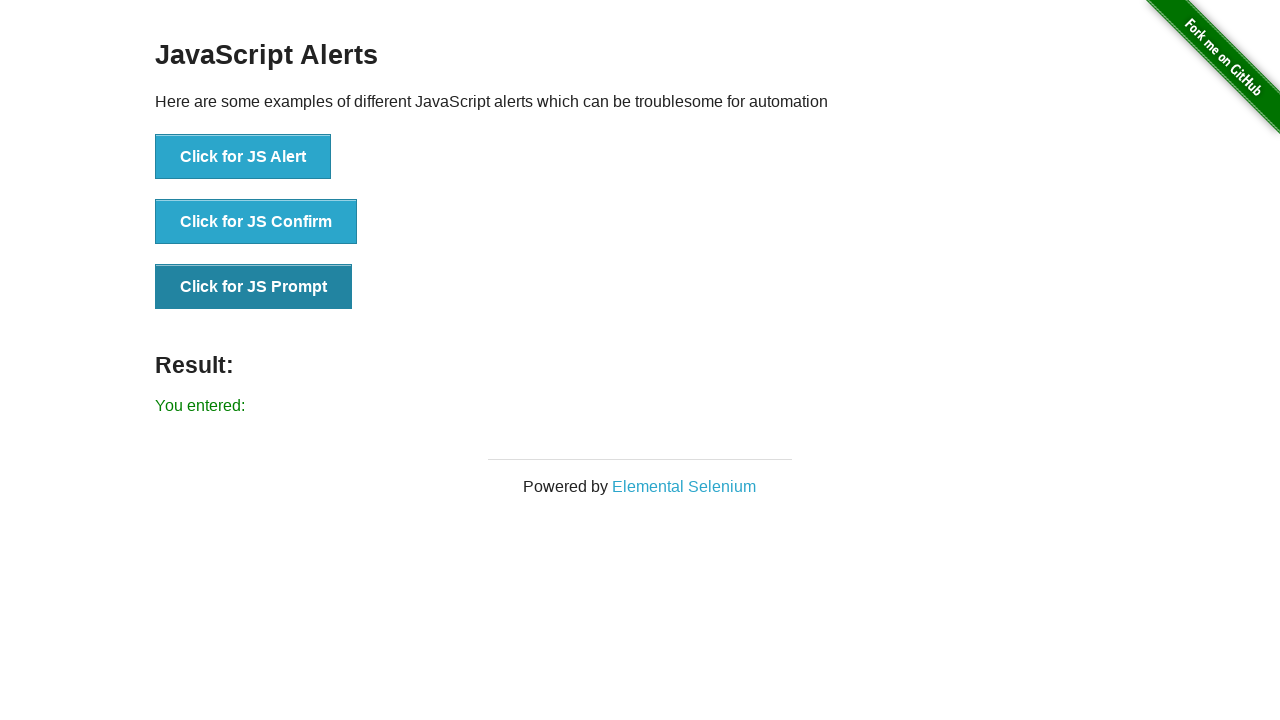